Tests opening a new browser window by navigating to a page, opening a new window, navigating to another page in that window, and verifying there are 2 window handles.

Starting URL: https://the-internet.herokuapp.com/windows

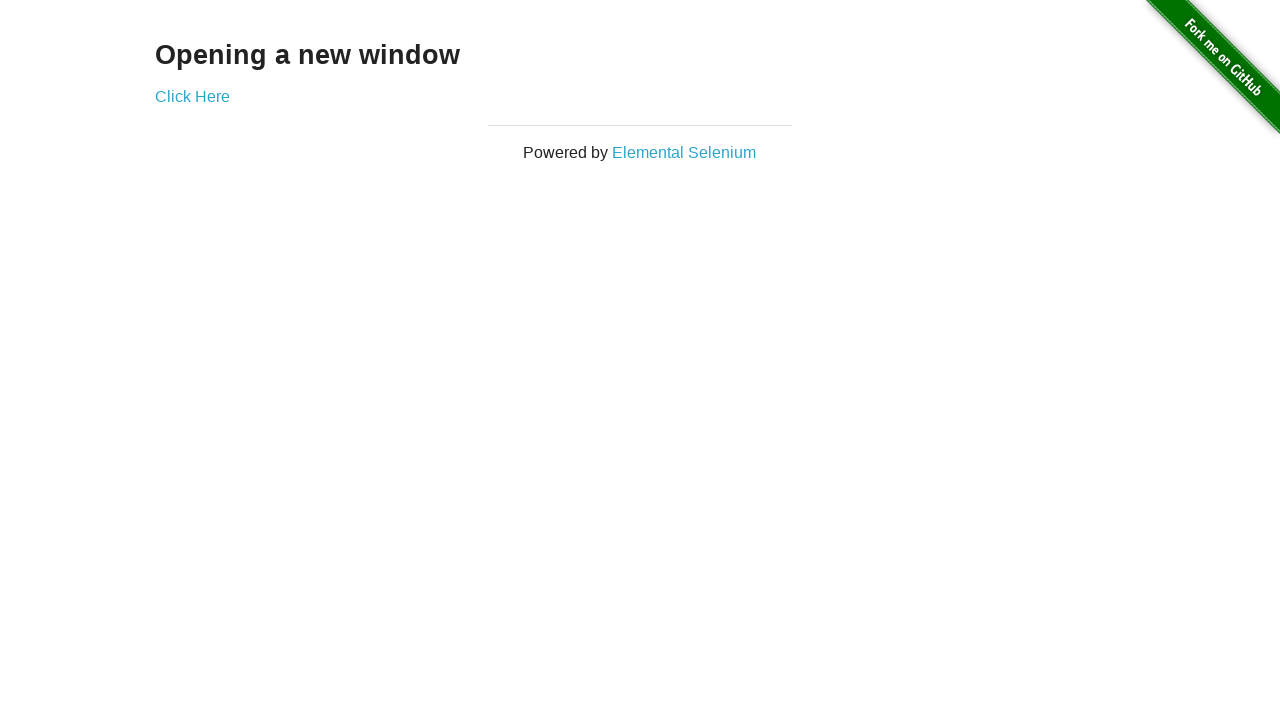

Opened a new browser window
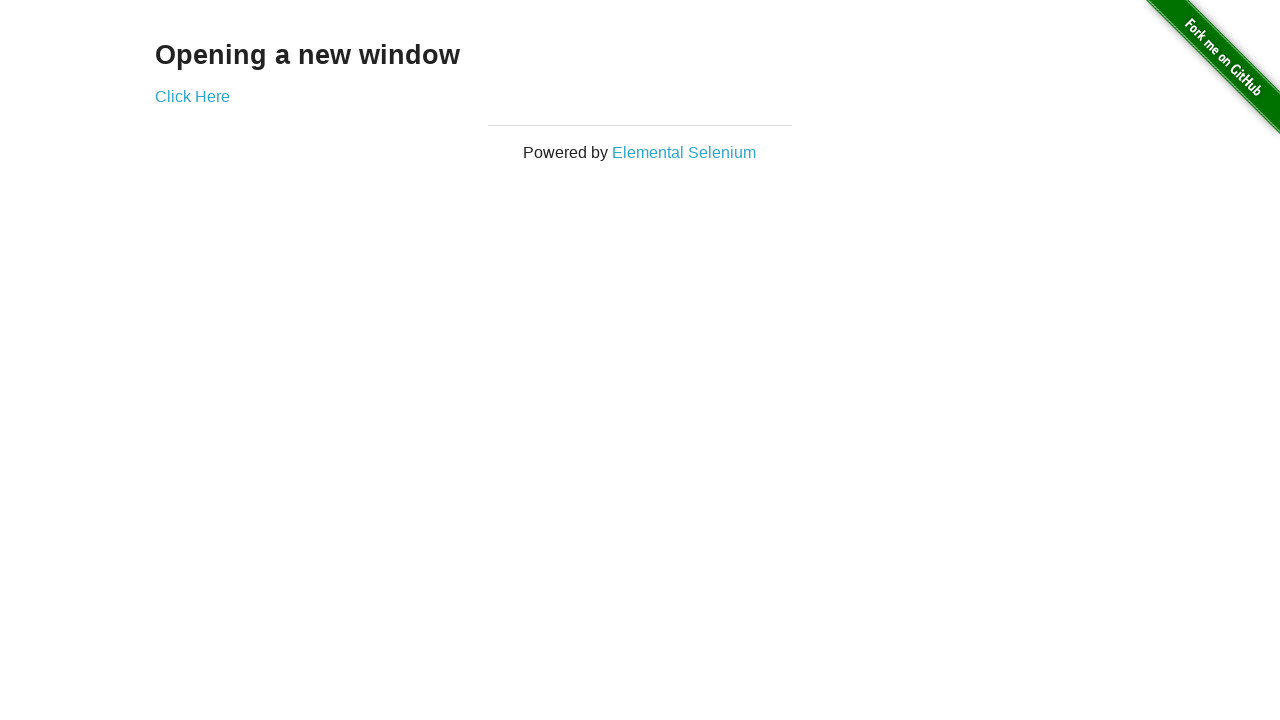

Navigated new window to typos page
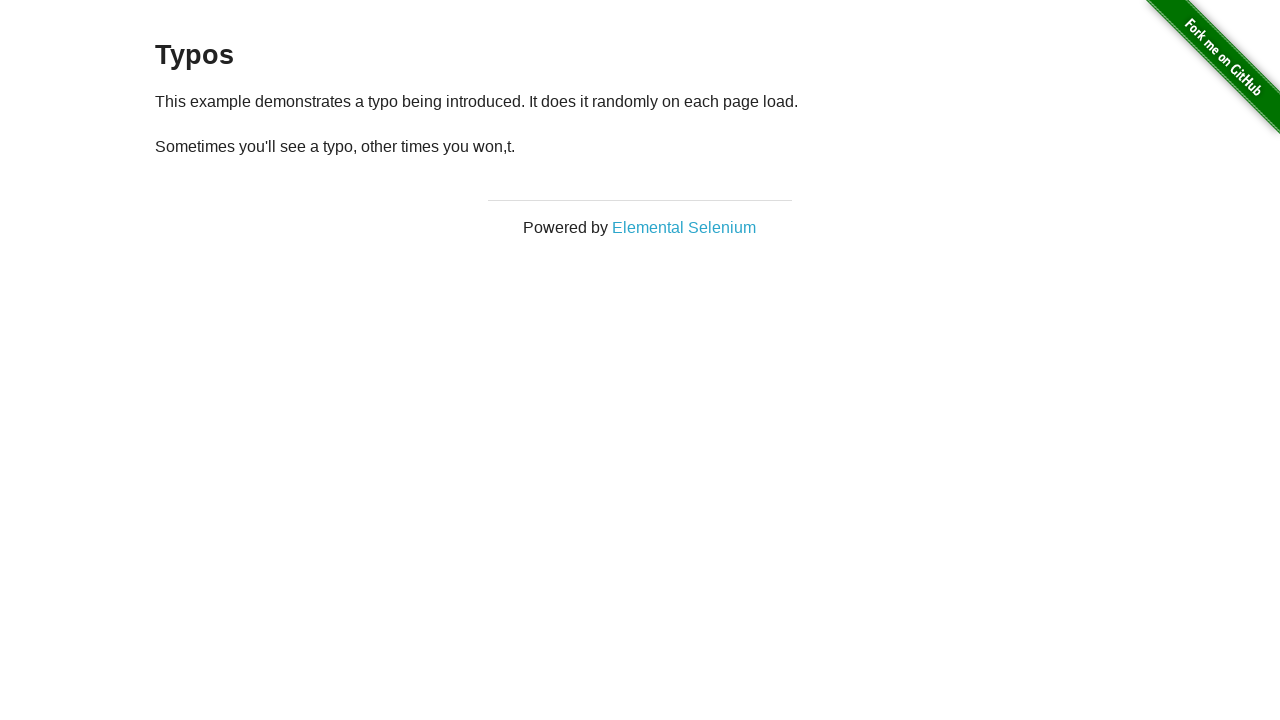

Verified 2 window handles are open
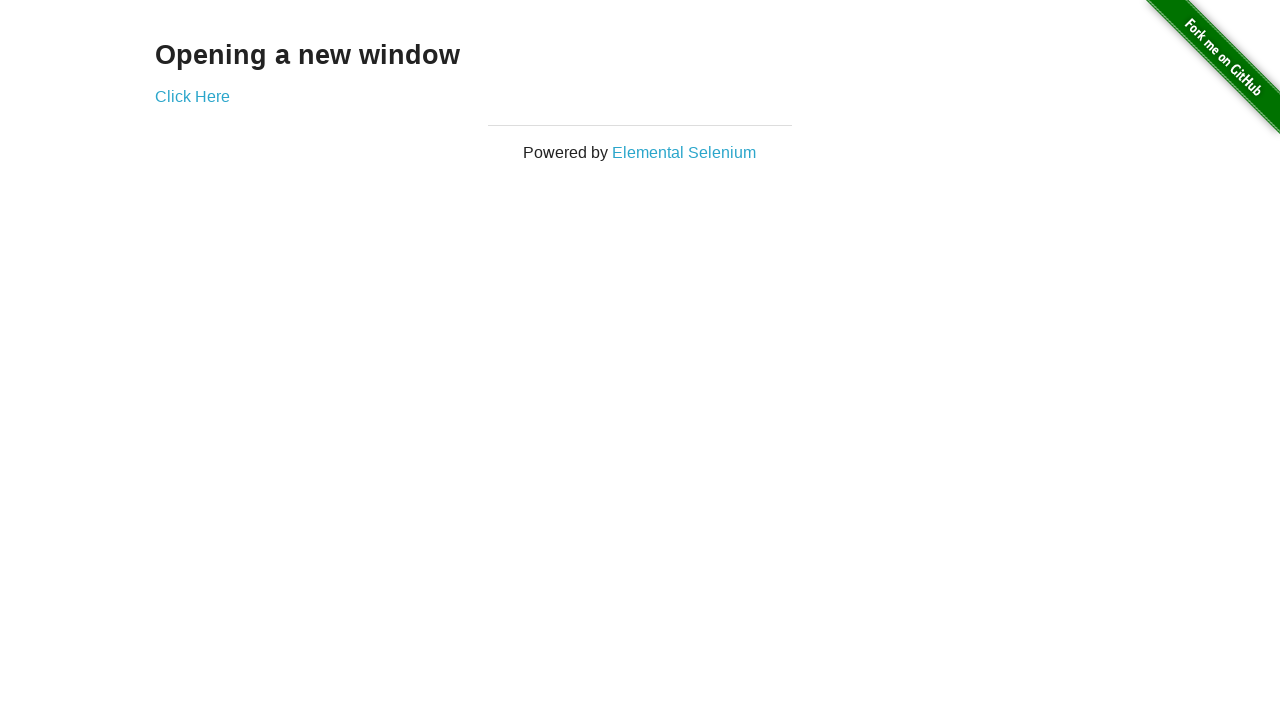

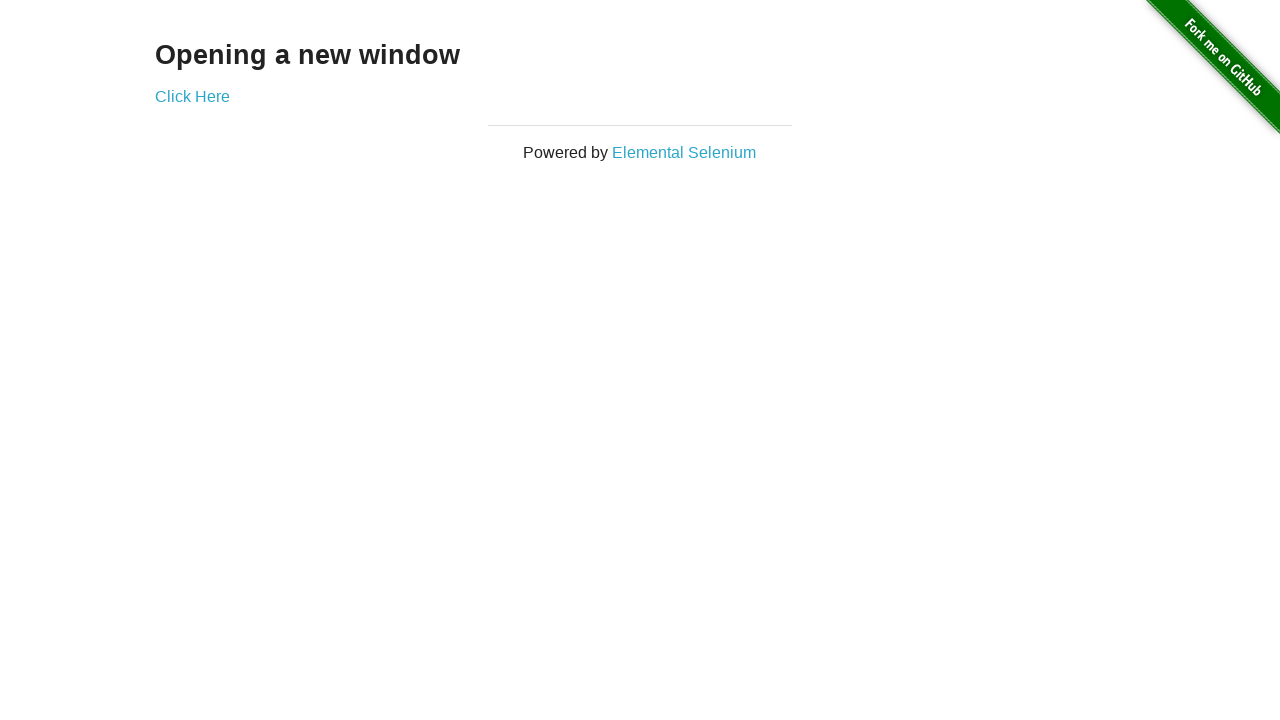